Tests iframe and multi-window handling by navigating to W3Schools tryit page, switching to an iframe, clicking a link that opens a new window, verifying content in both windows.

Starting URL: http://www.w3schools.com/tags/tryit.asp?filename=tryhtml_link_target

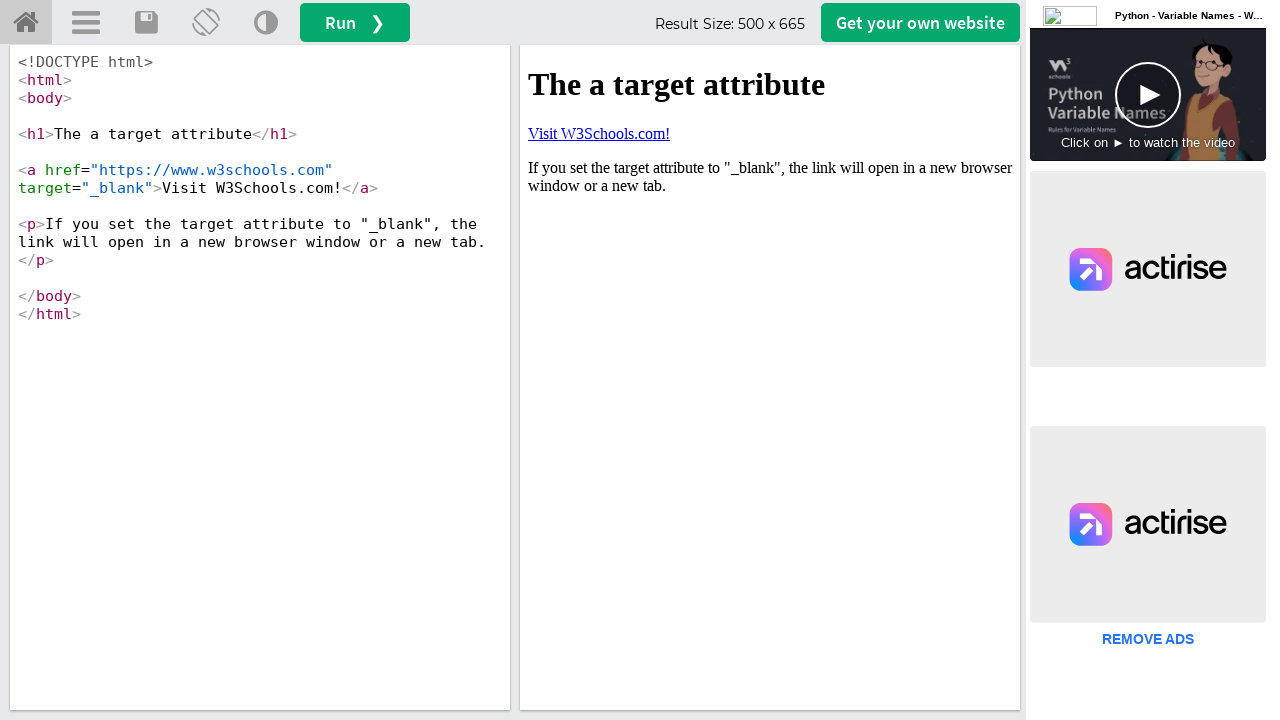

Located iframe with ID 'iframeResult'
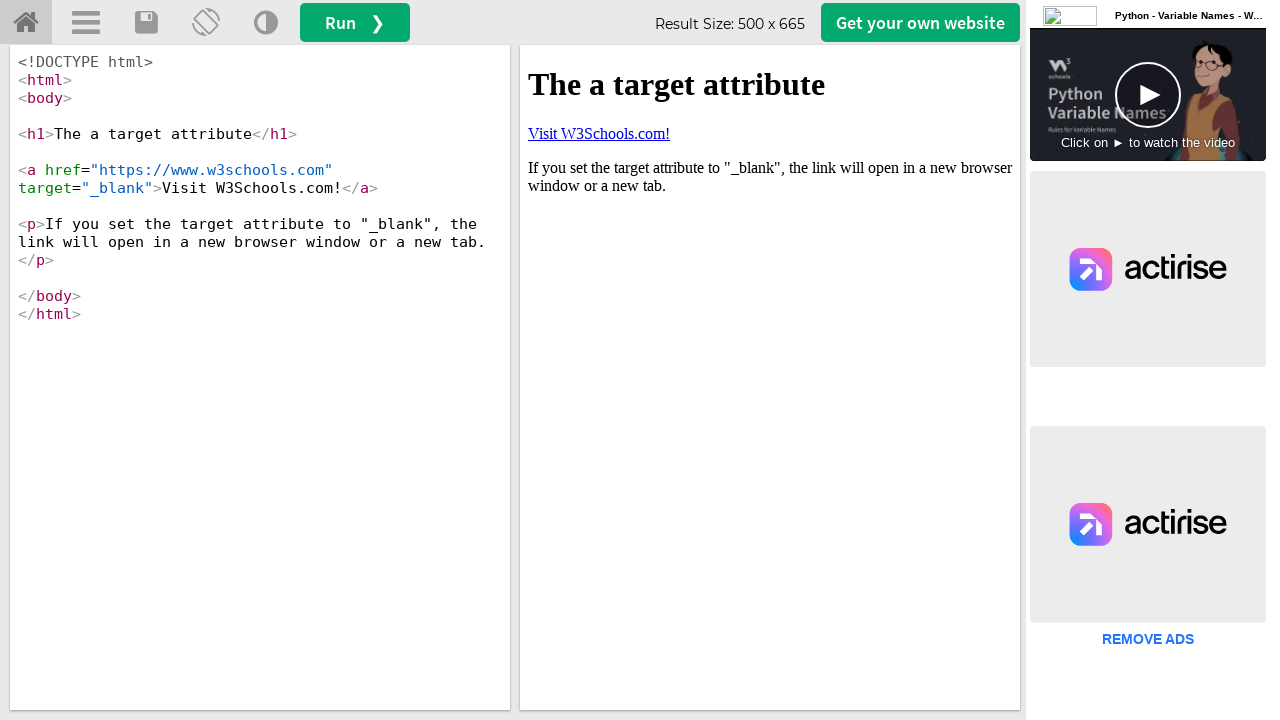

Clicked 'Visit W3Schools.com!' link in iframe, expecting new page at (599, 133) on #iframeResult >> internal:control=enter-frame >> internal:text="Visit W3Schools.
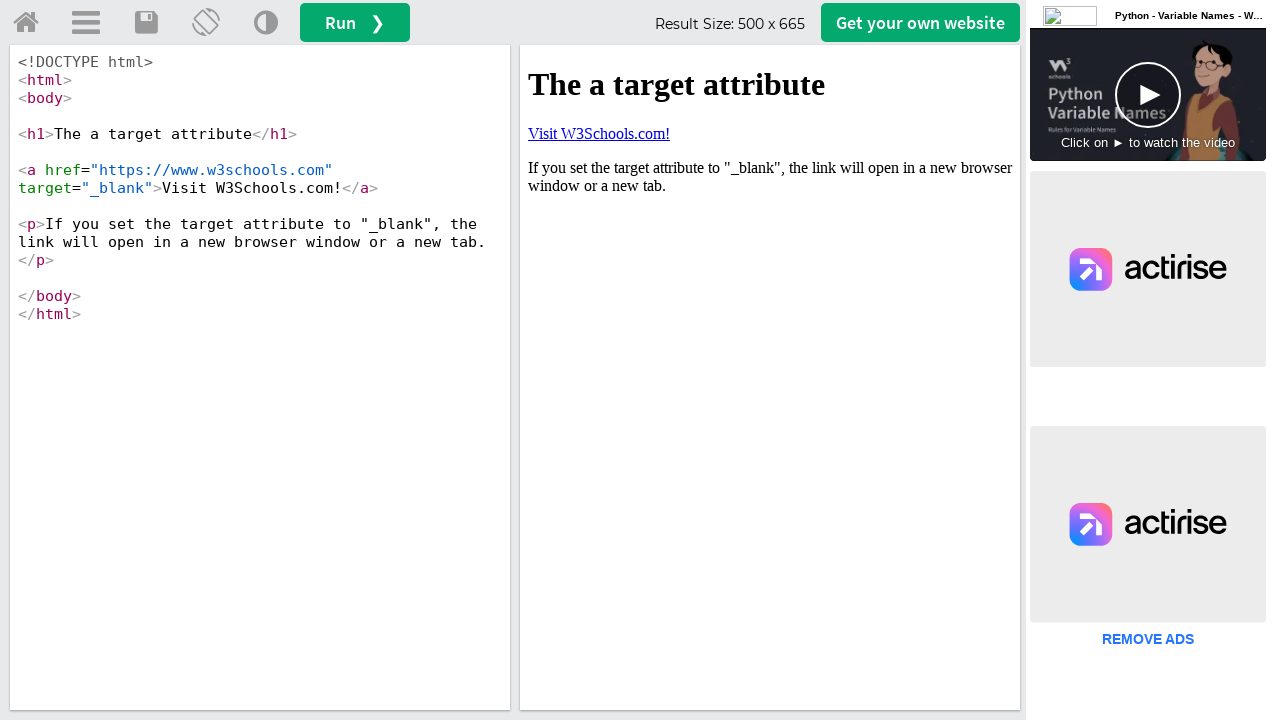

Captured new page/window from context
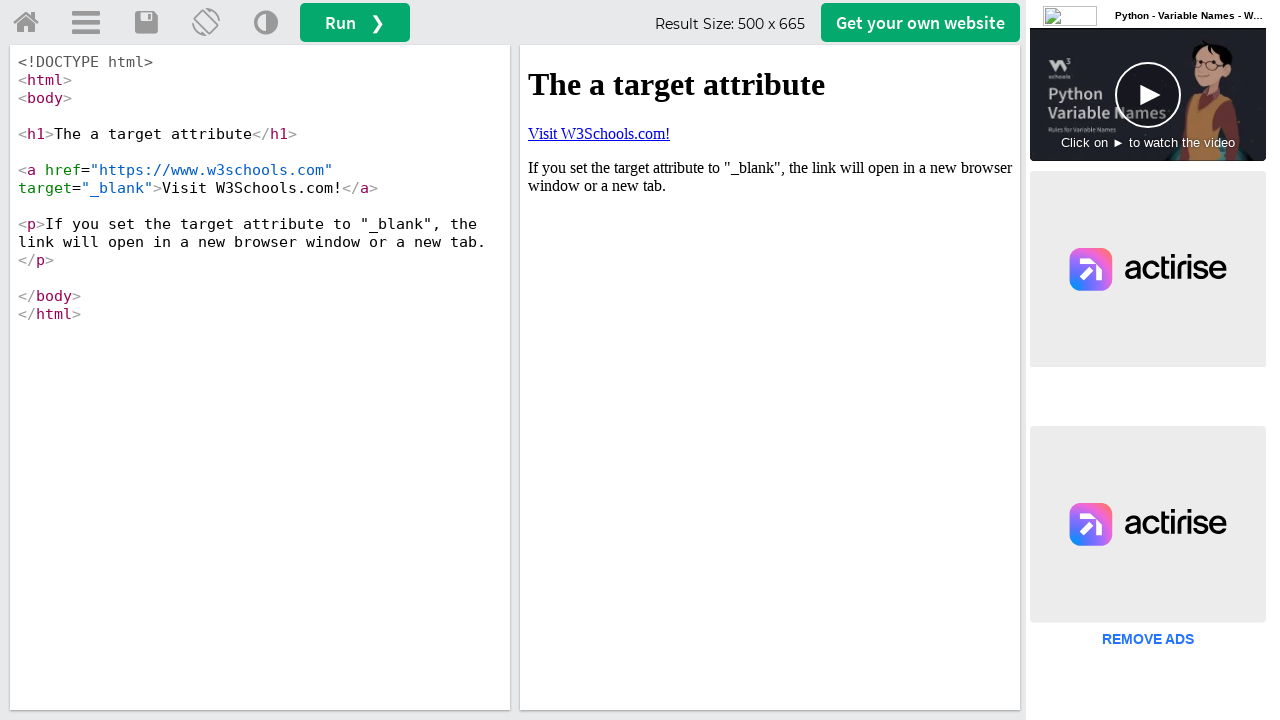

New page finished loading
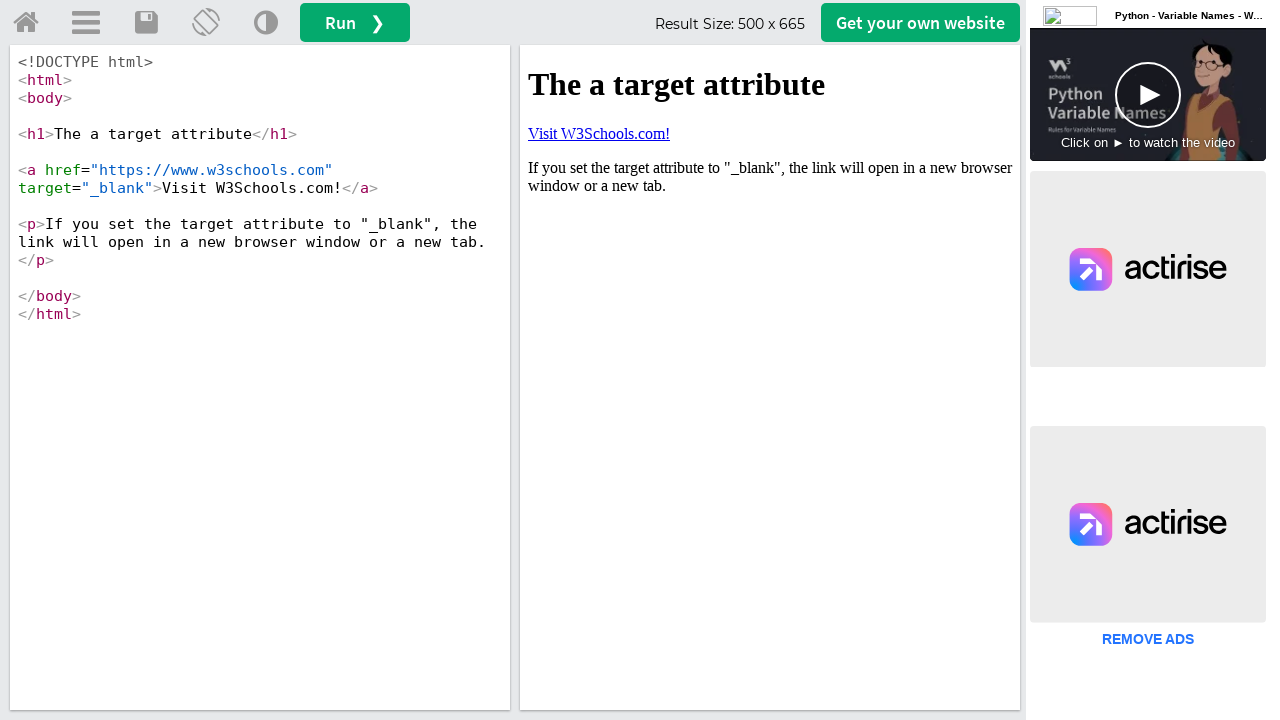

Located logo element in new page
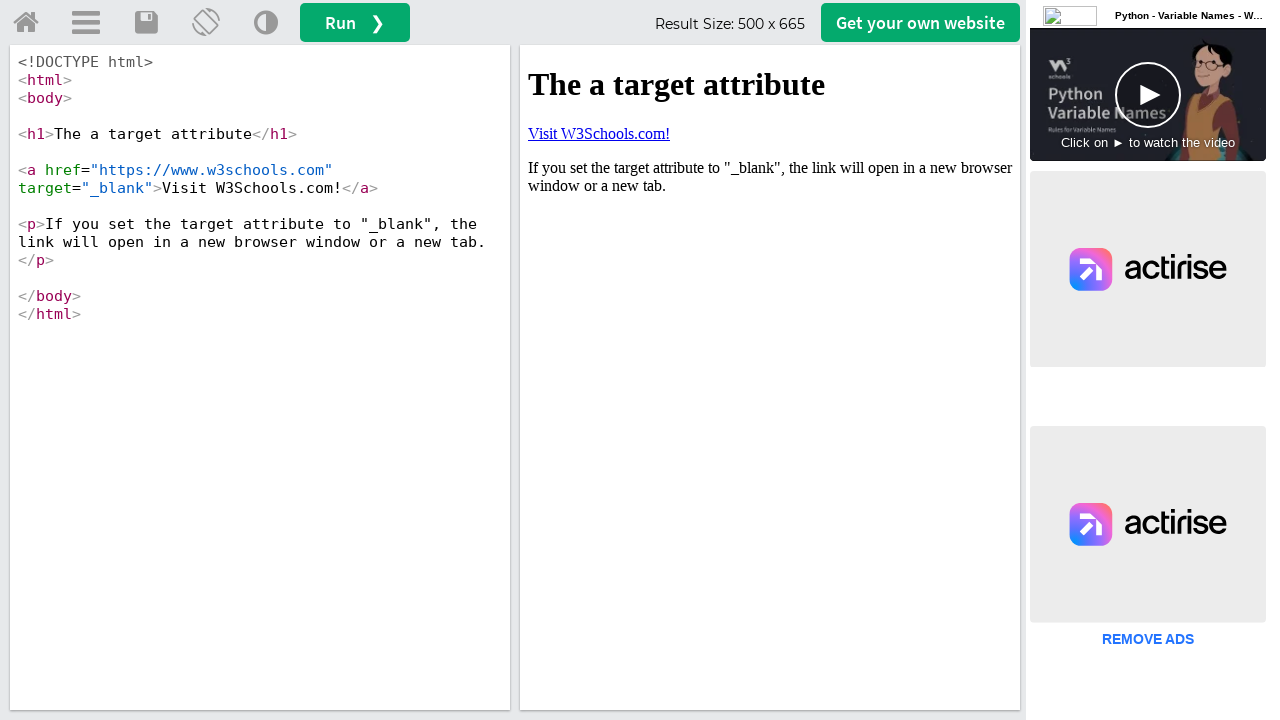

Verified logo is visible on new page
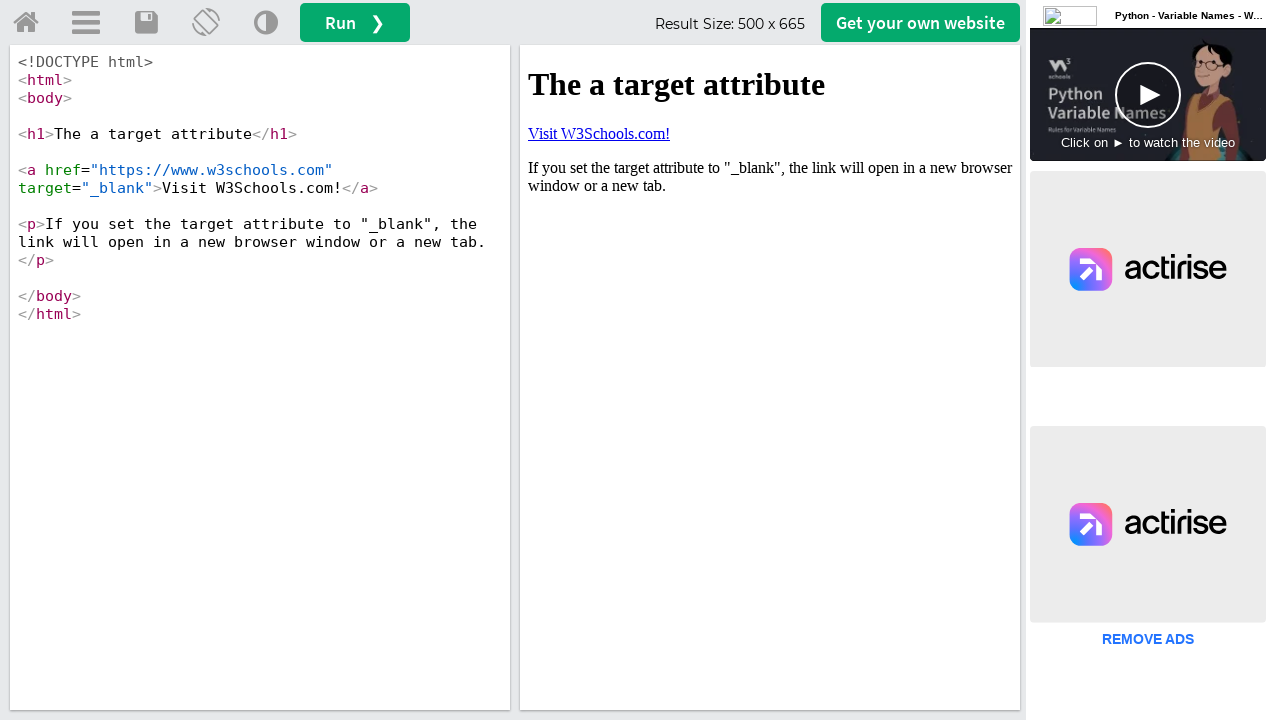

Located Run button on original page
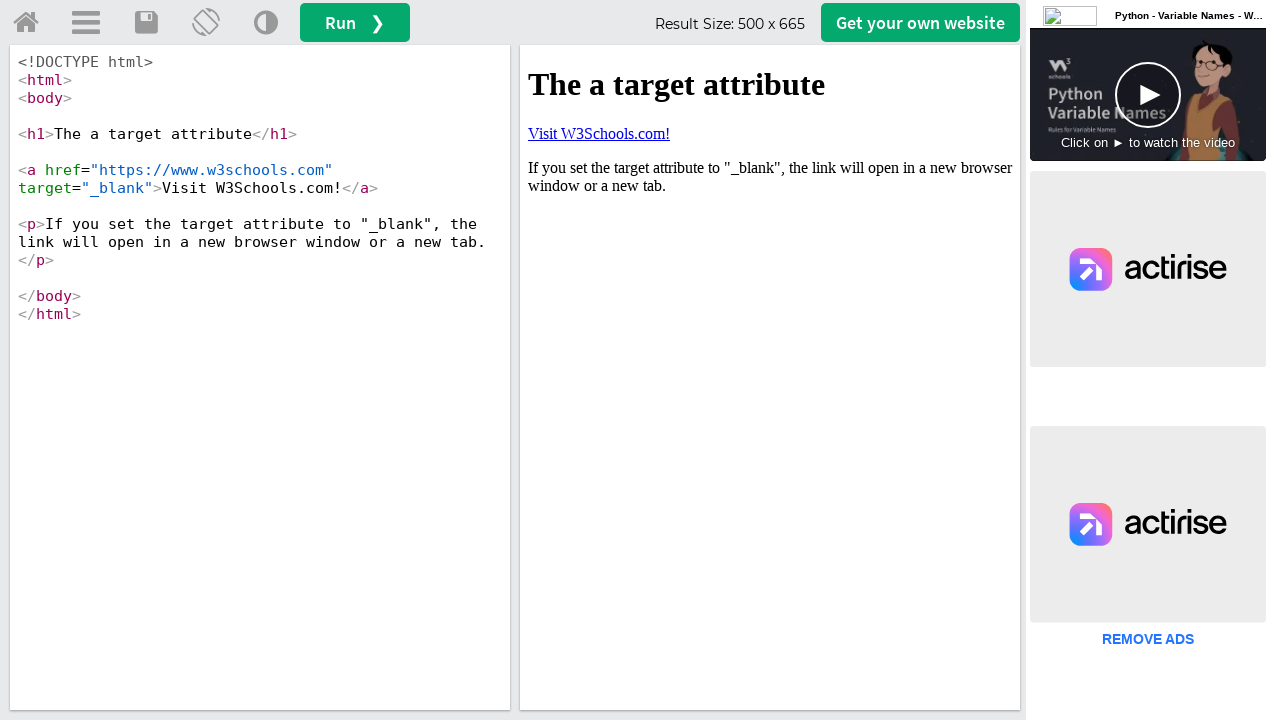

Retrieved Run button text content
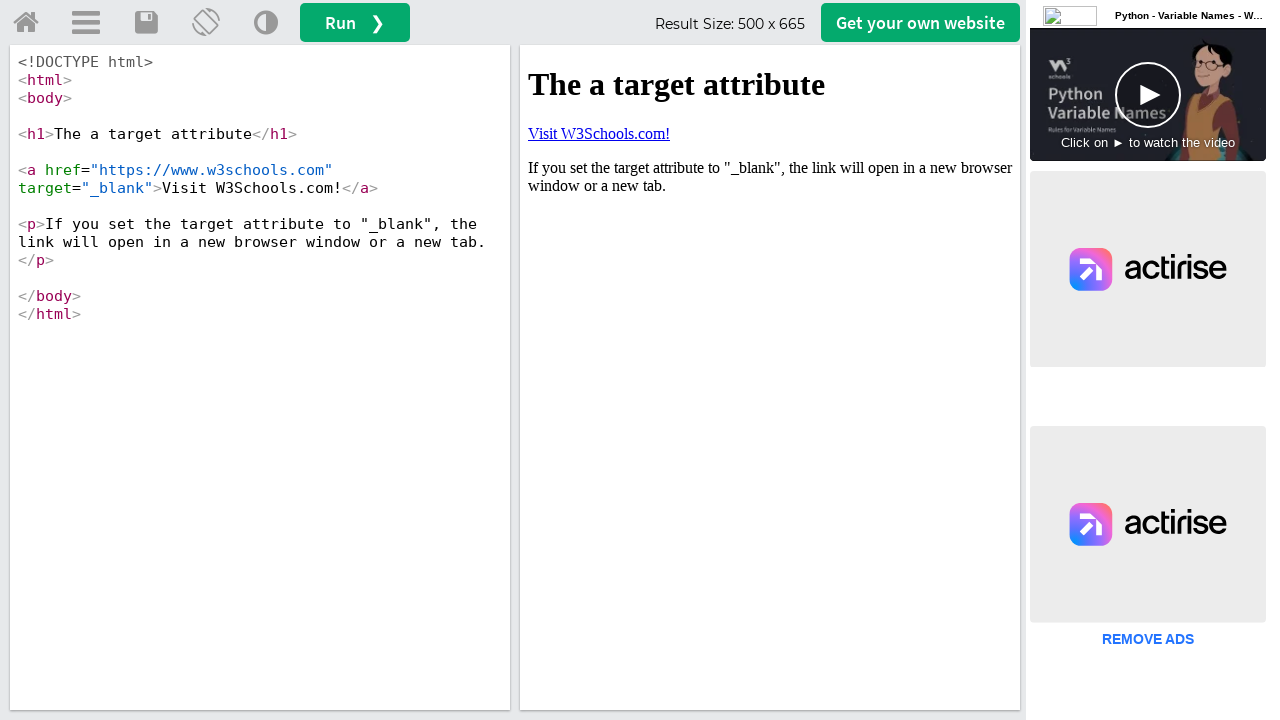

Verified Run button does not contain 'Run >' text
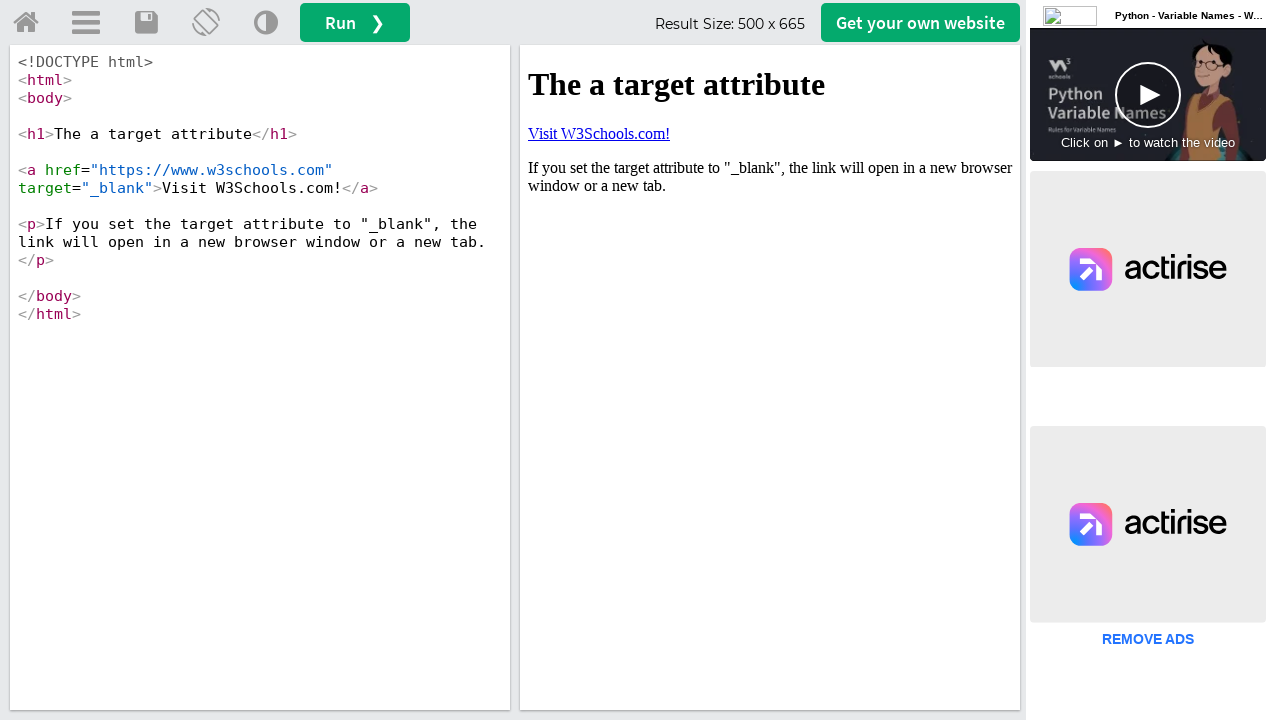

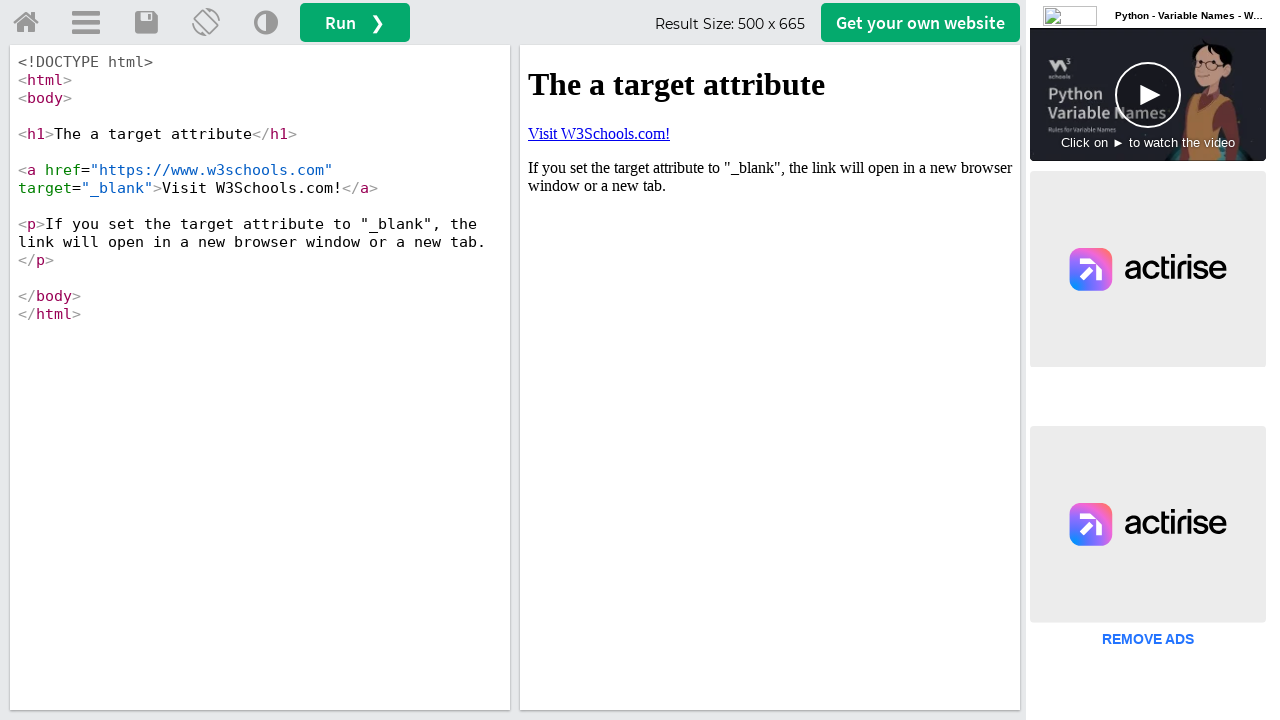